Tests text input functionality by entering text into a field and clicking a button to update its label

Starting URL: http://uitestingplayground.com/textinput

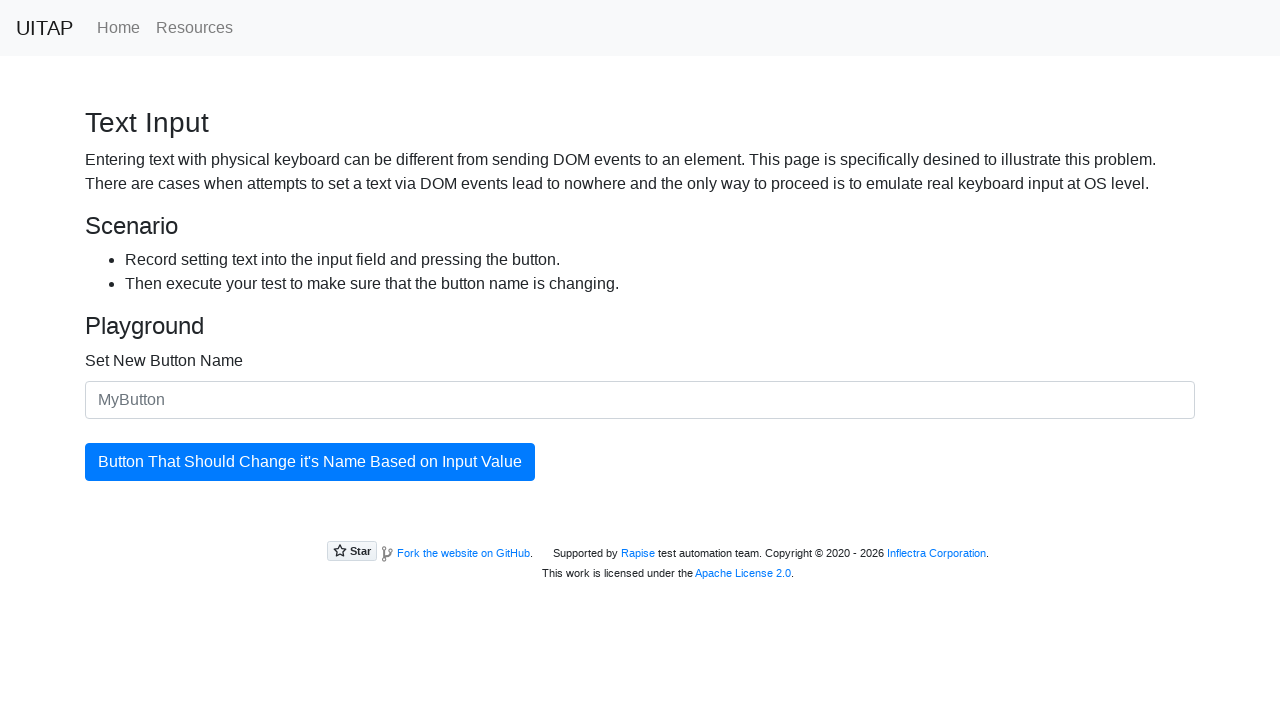

Entered 'SkyPro' into the text input field on #newButtonName
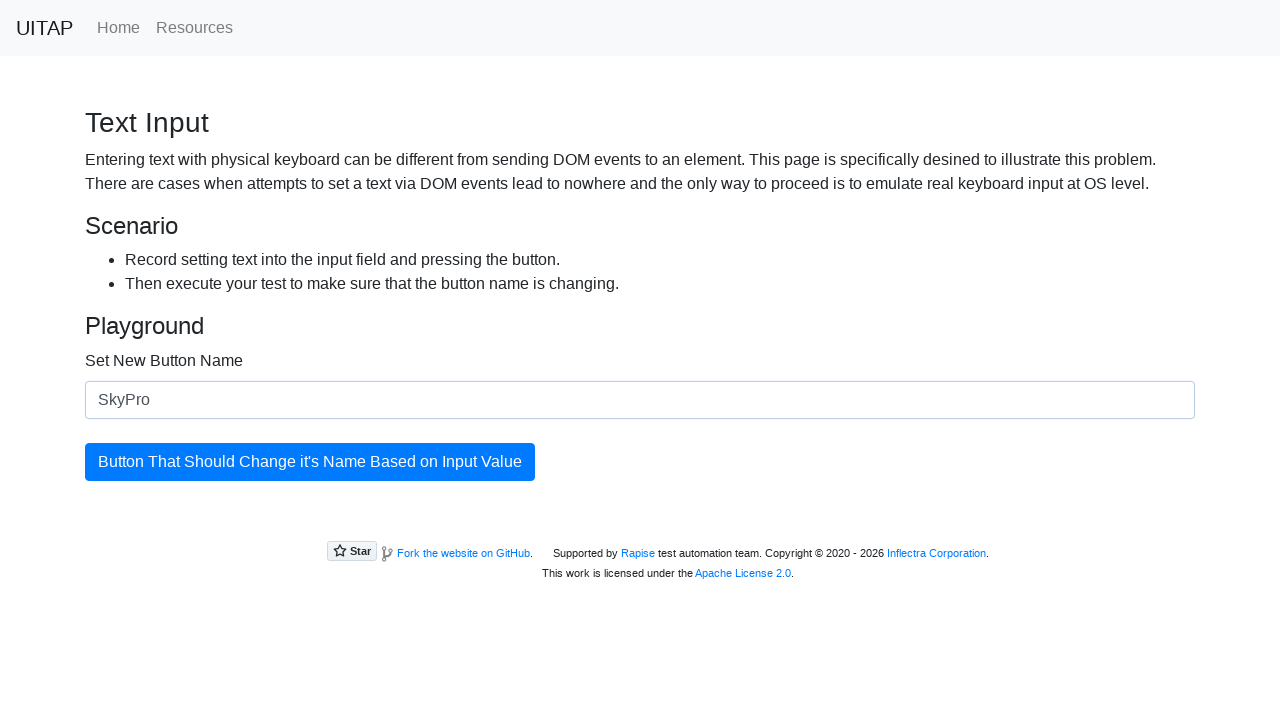

Clicked the button to update its label at (310, 462) on #updatingButton
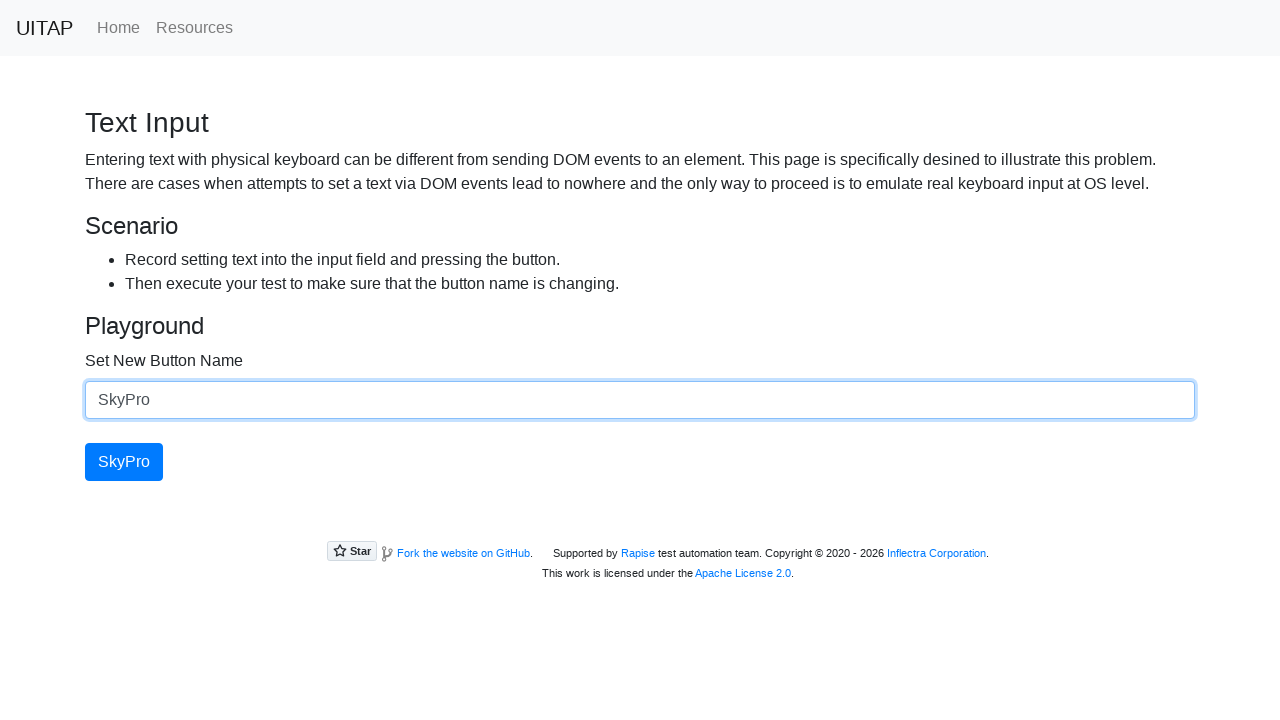

Retrieved button text to verify it was updated to 'SkyPro'
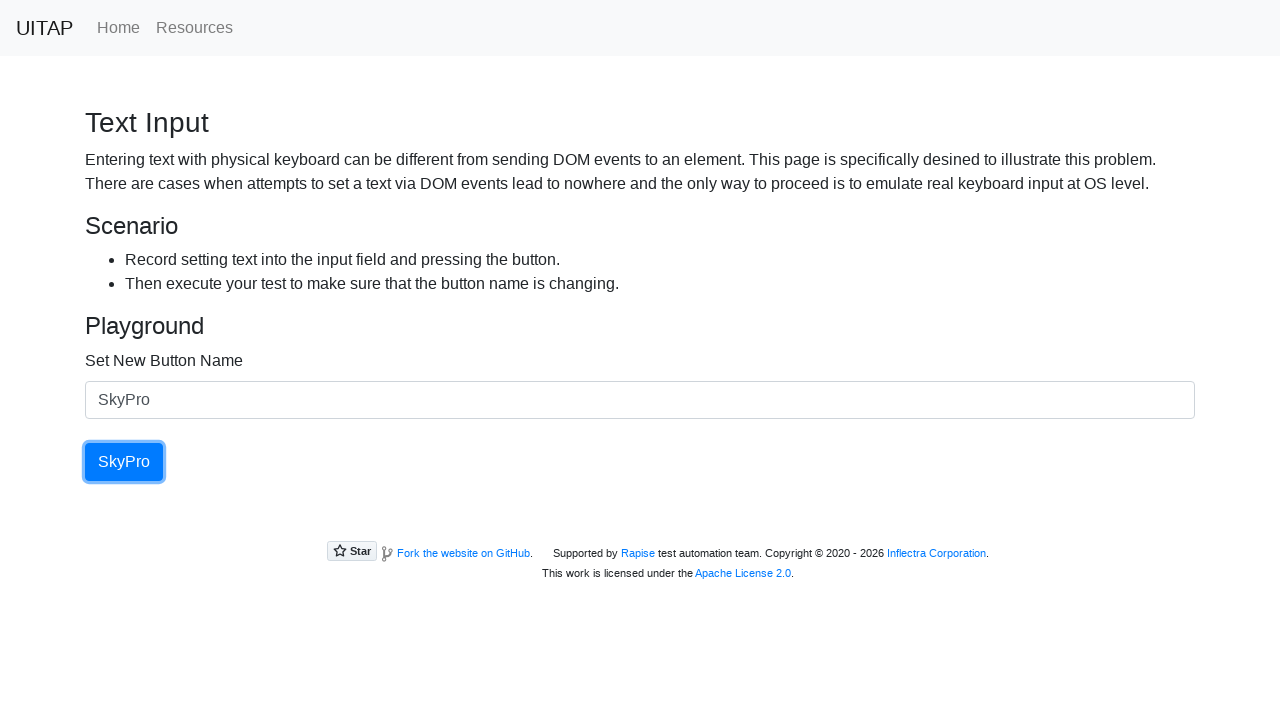

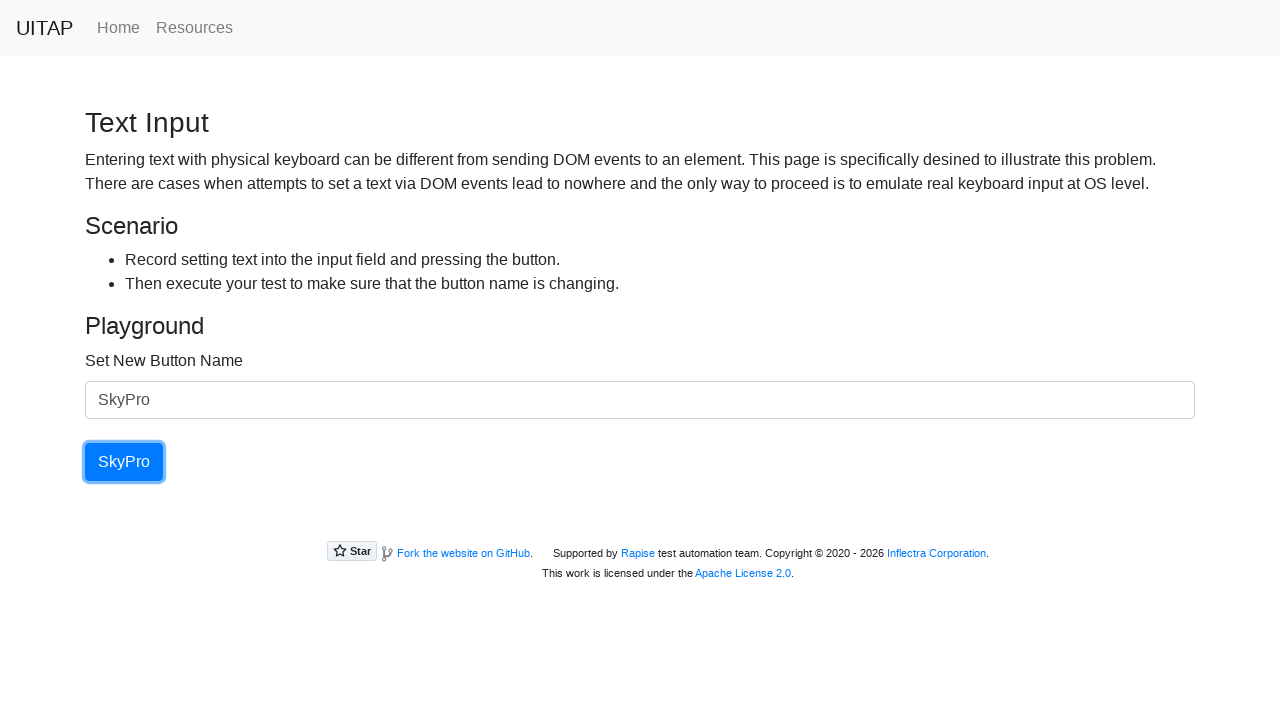